Tests a practice form submission by filling in name, email, password, selecting checkbox and radio button options, entering a date, and submitting the form to verify successful submission.

Starting URL: https://rahulshettyacademy.com/angularpractice/

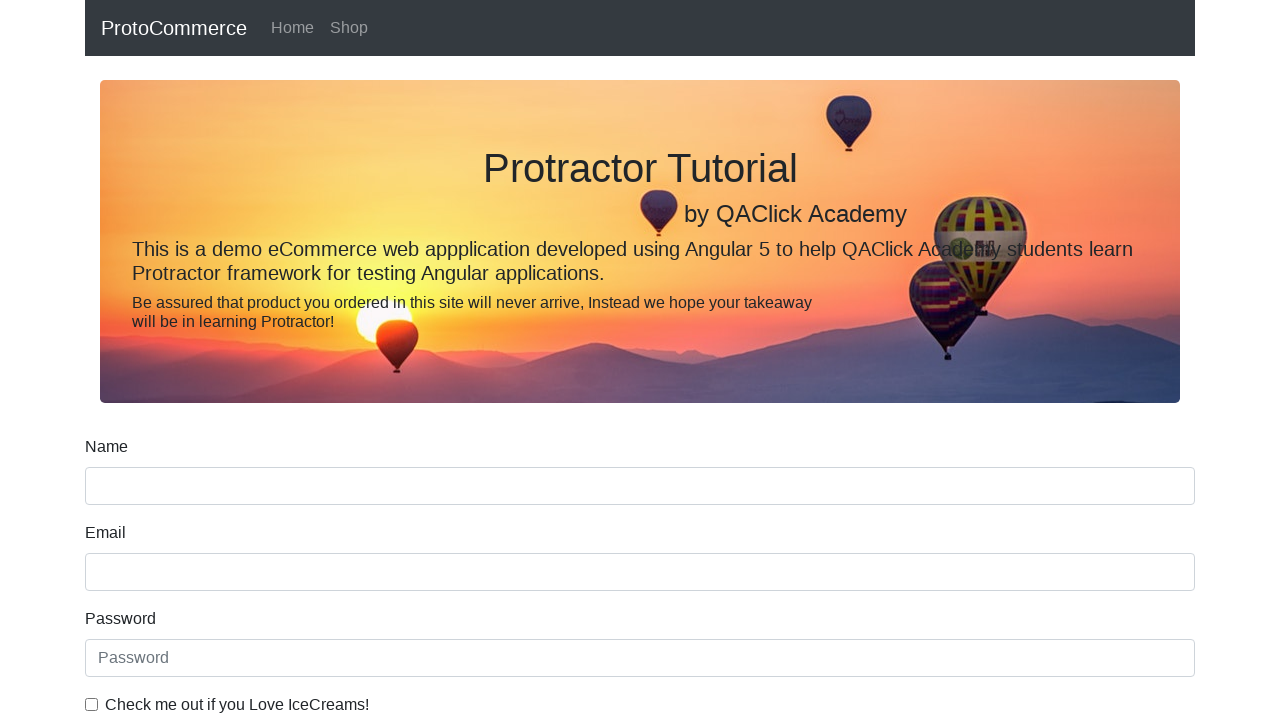

Filled name field with 'Akoi' on input[name='name']
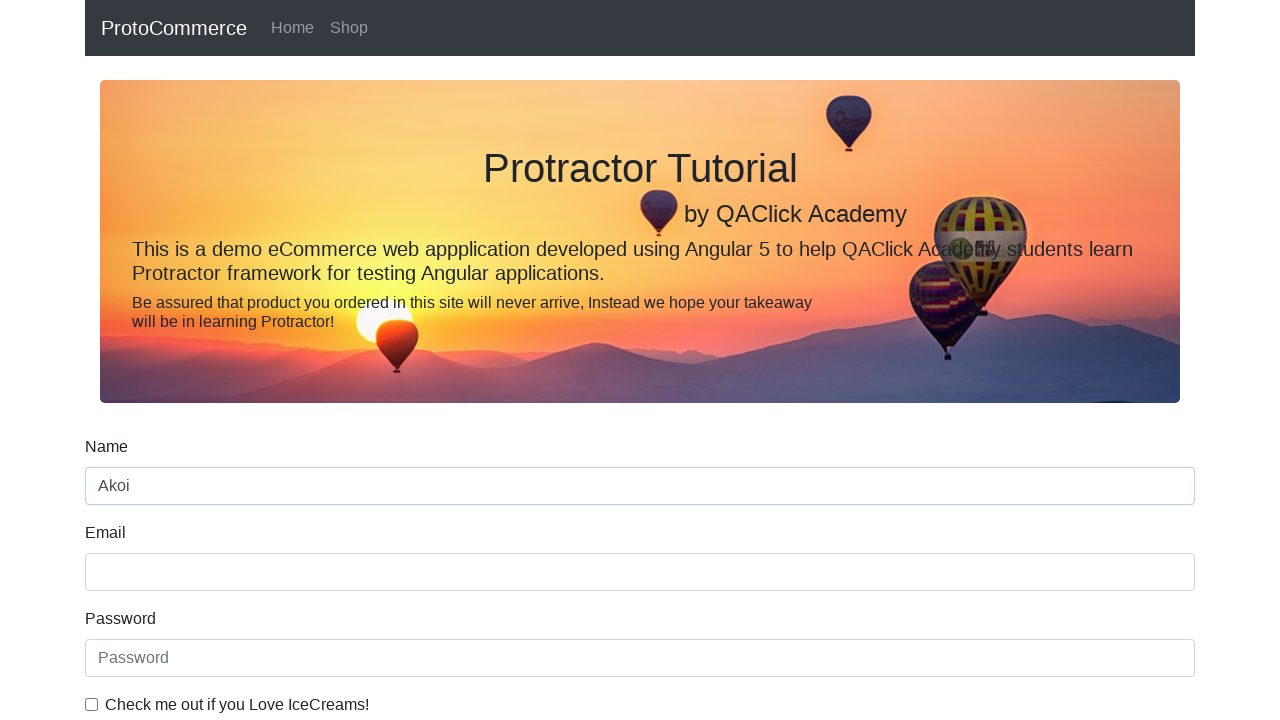

Filled email field with 'Akoi@gmail.com' on input[name='email']
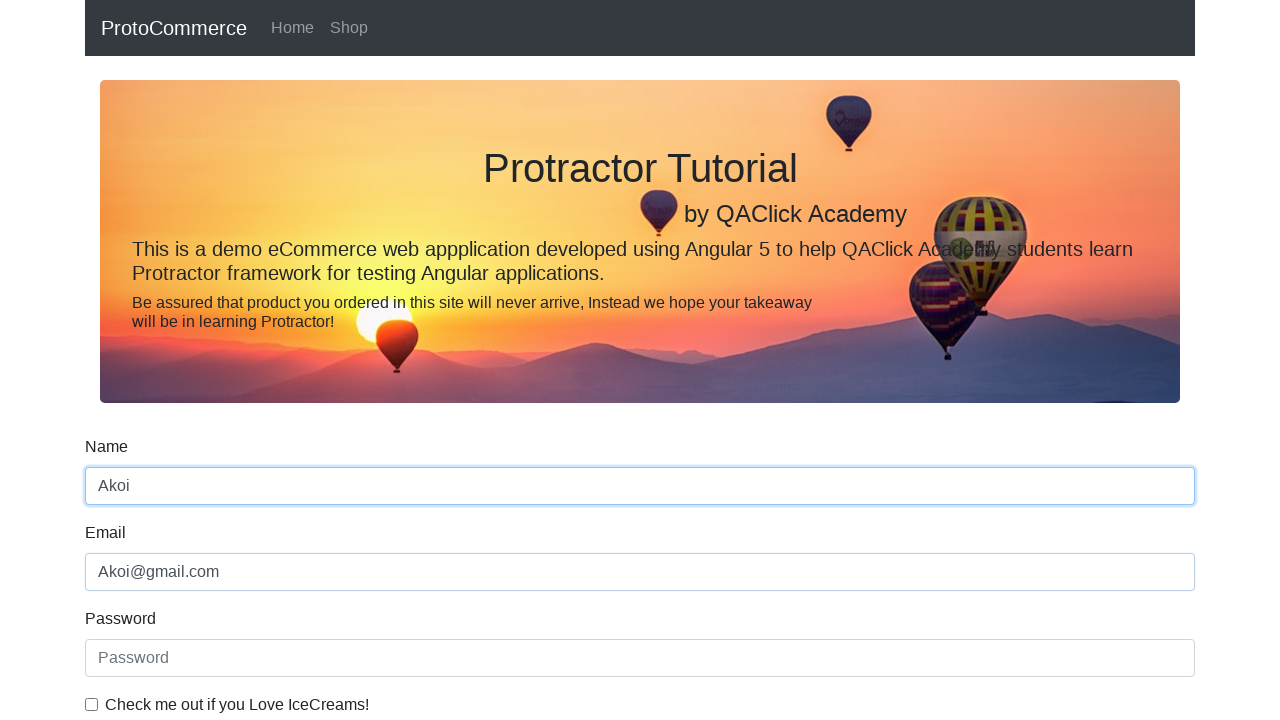

Filled password field with 'Alpha' on #exampleInputPassword1
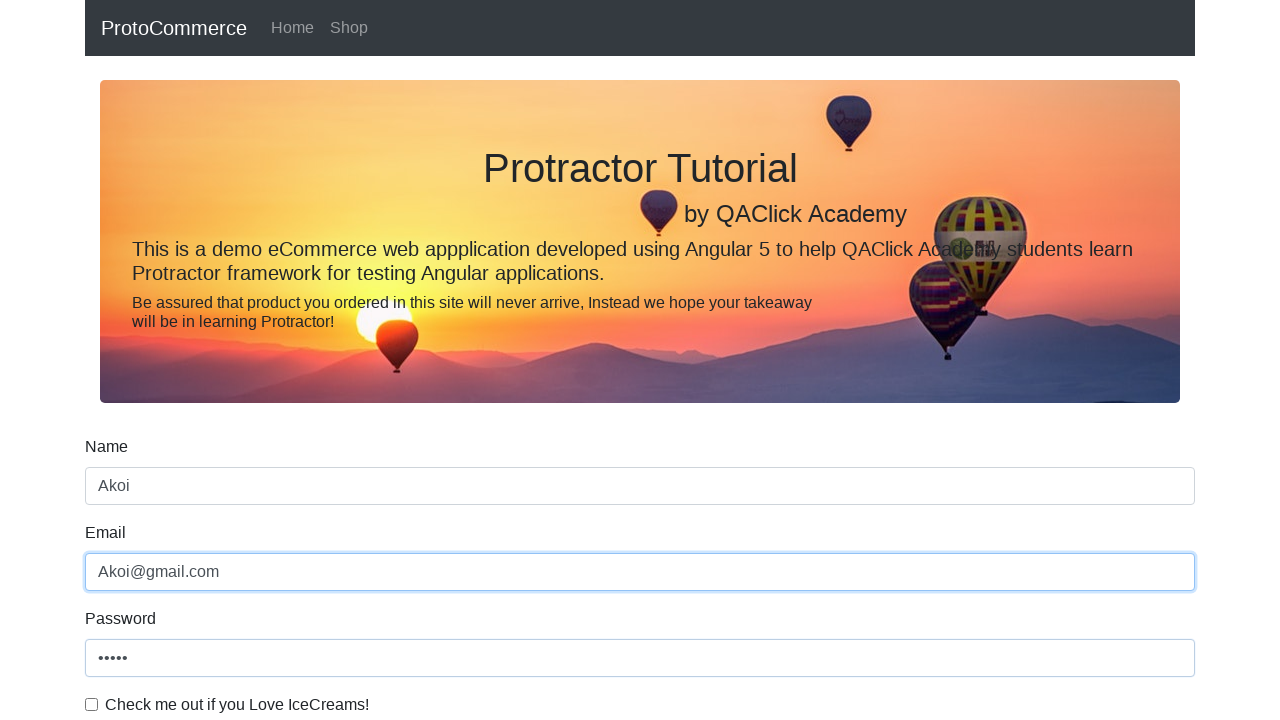

Checked the checkbox option at (92, 704) on #exampleCheck1
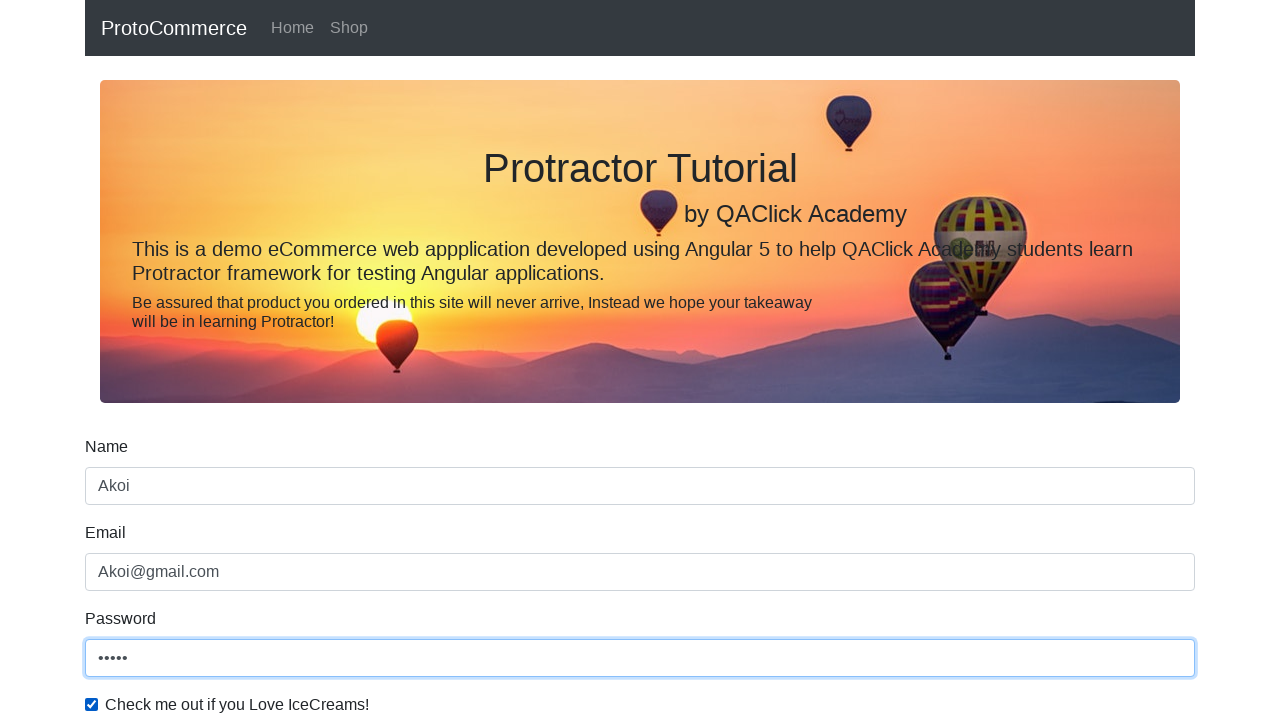

Selected Female radio button option at (326, 360) on #inlineRadio2
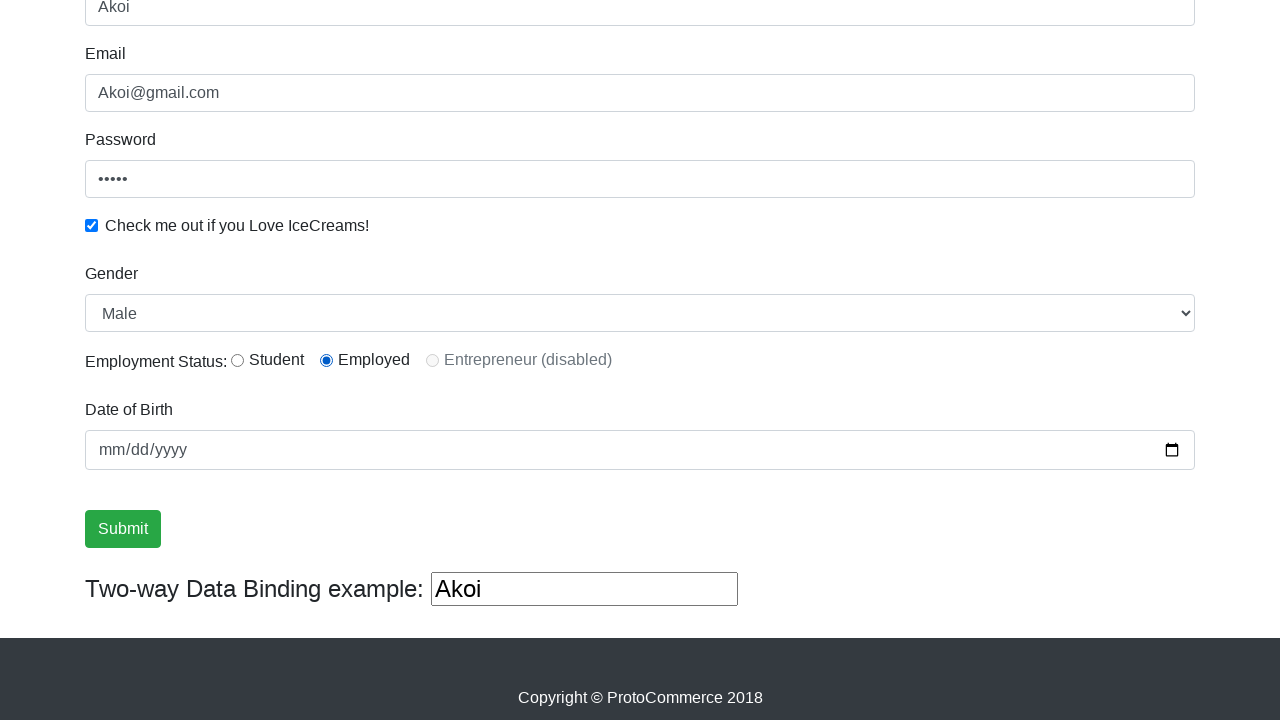

Filled date field with '2025-12-20' on input[type='date']
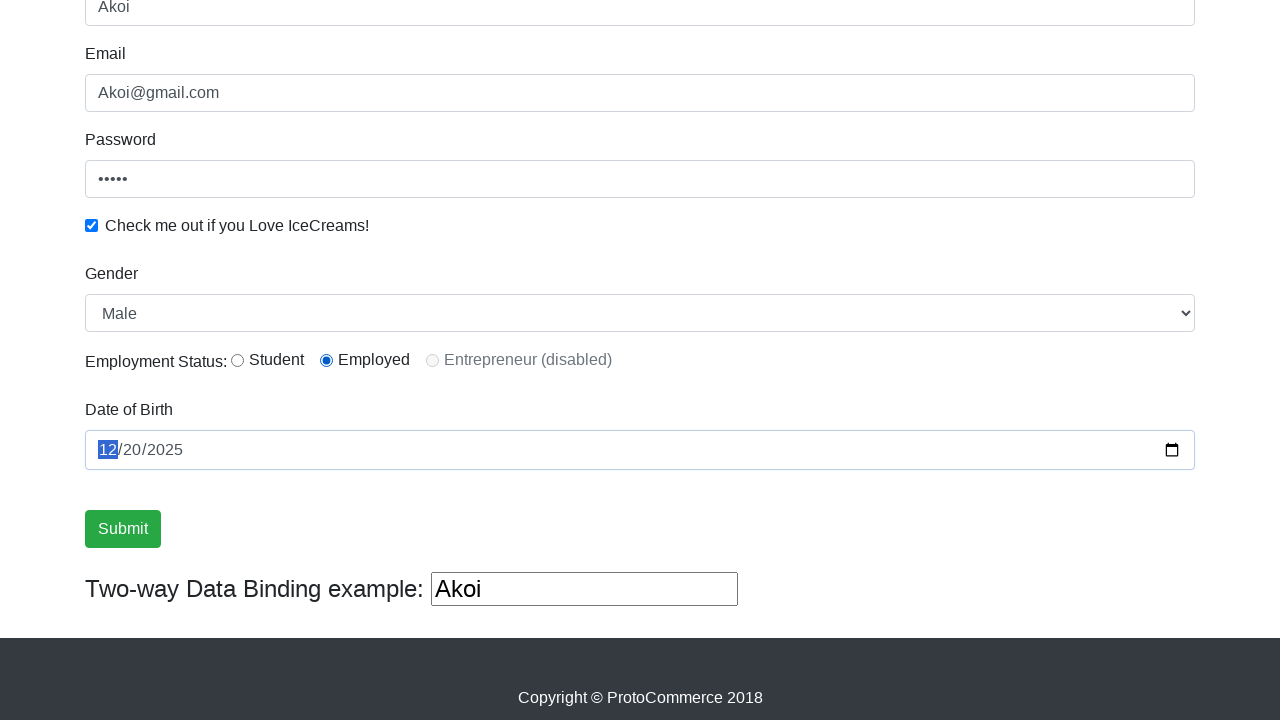

Clicked submit button to submit the form at (123, 529) on input[type='submit']
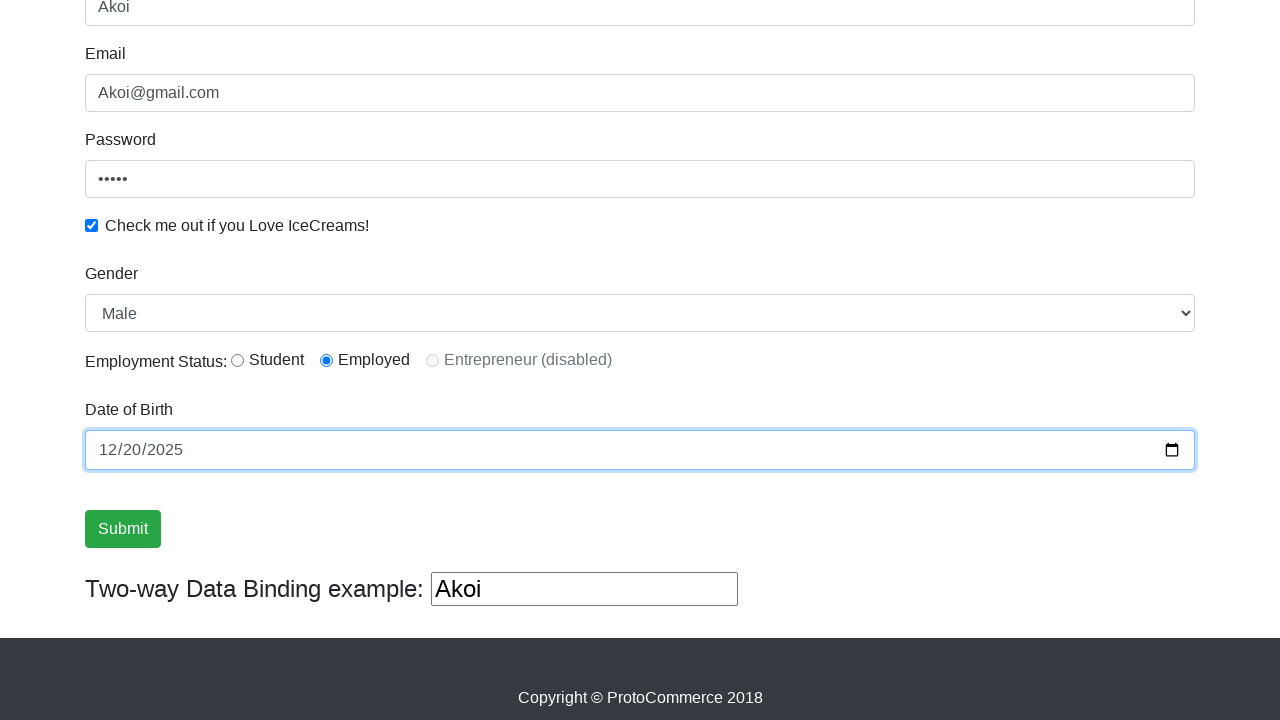

Form submission successful - success message appeared
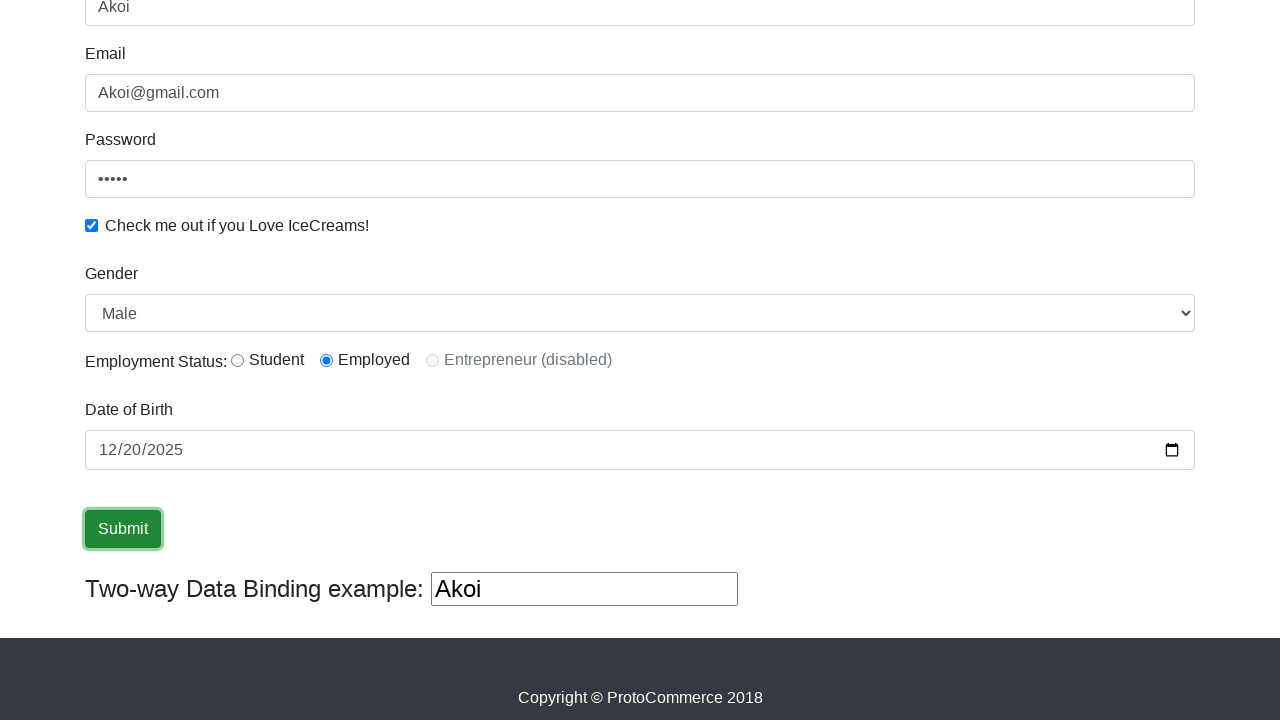

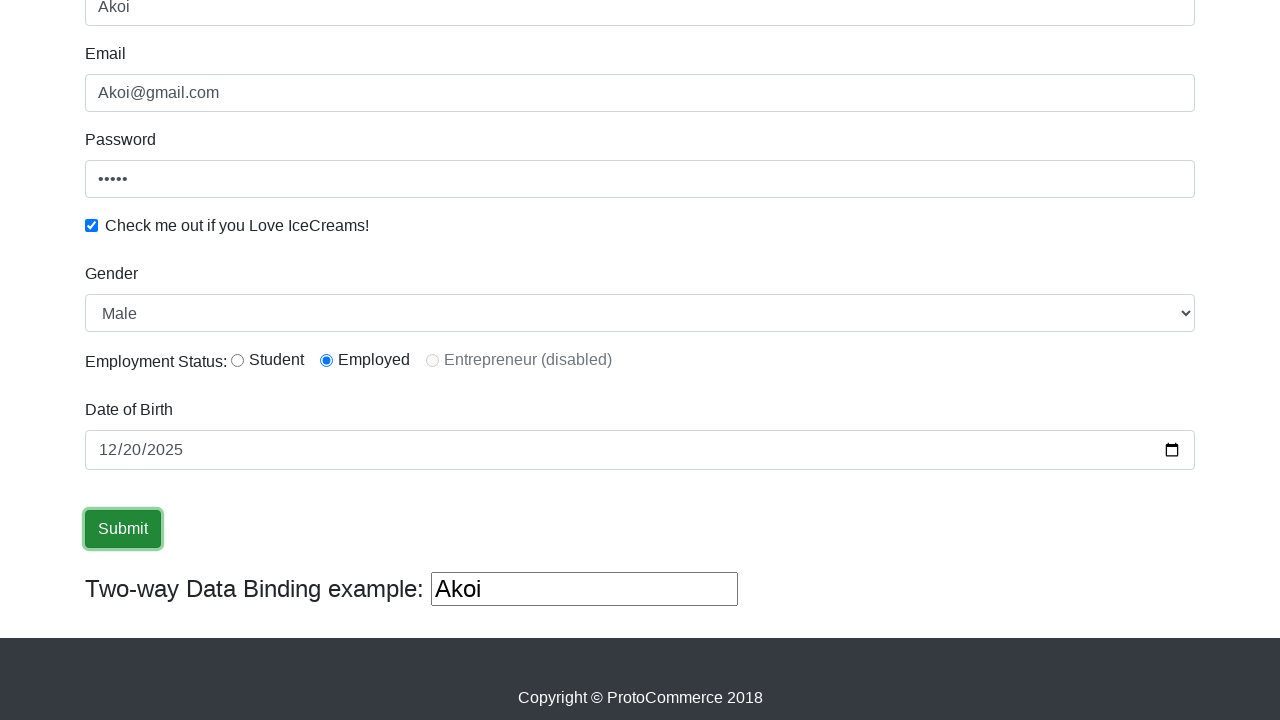